Scrolls down to a specific button element on the page

Starting URL: https://dgotlieb.github.io/Actions

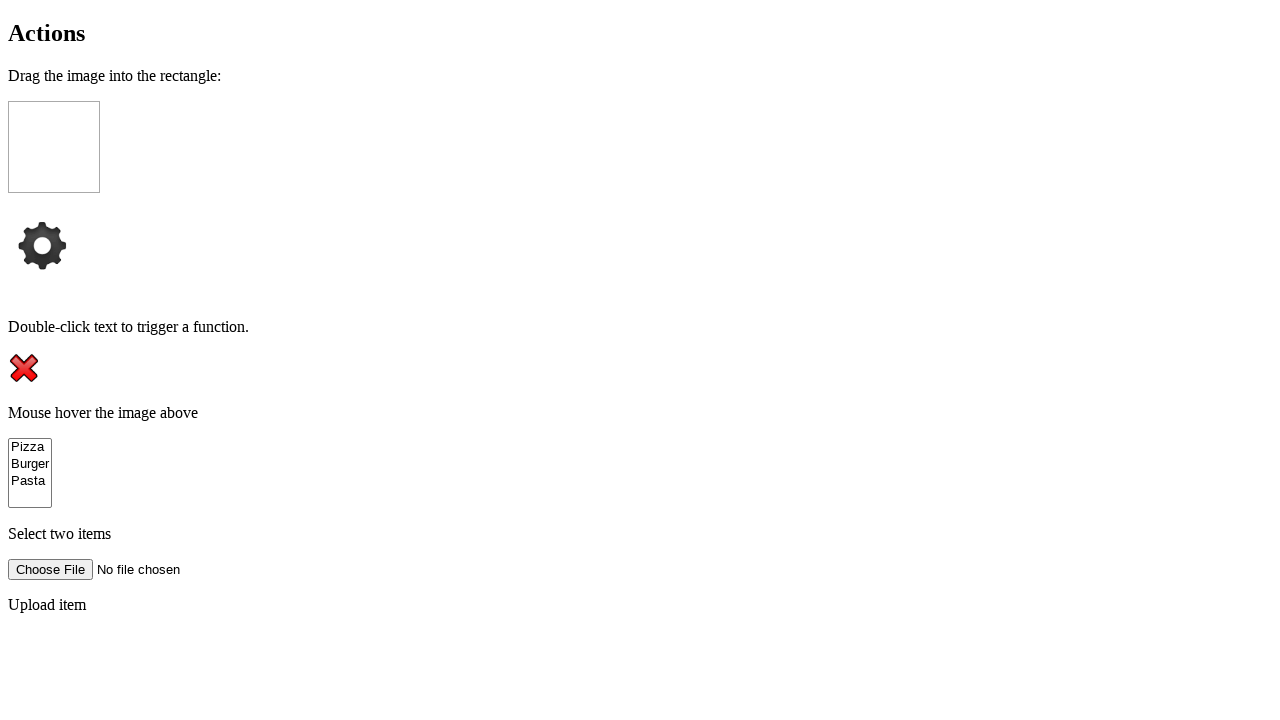

Scrolled down to 'click me' button element
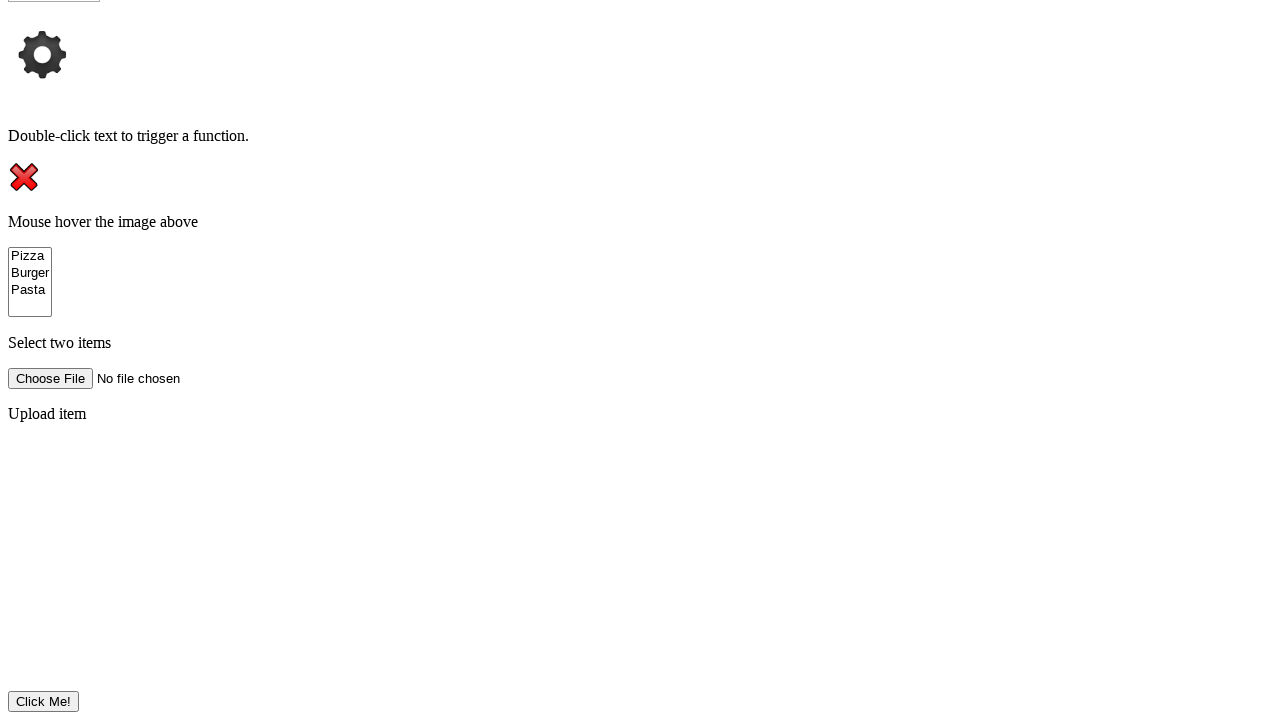

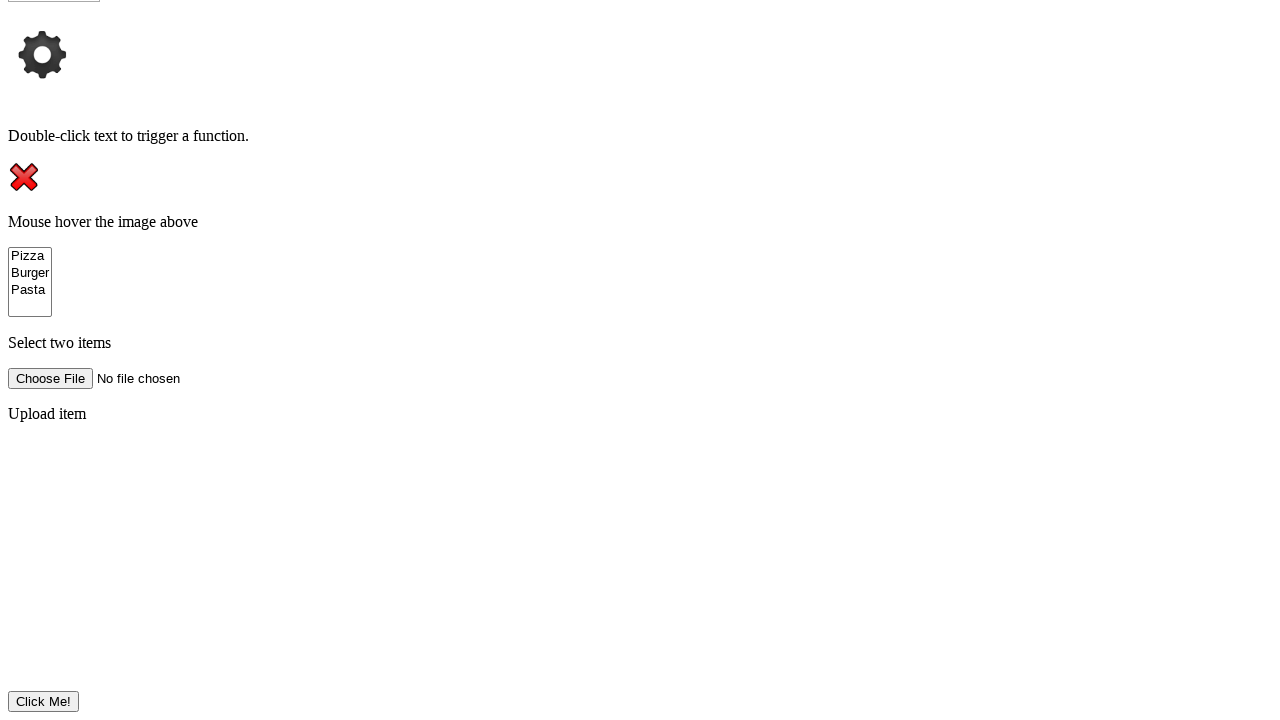